Tests error handling when attempting to sign in without entering a password

Starting URL: https://svburger1.co.il/#/

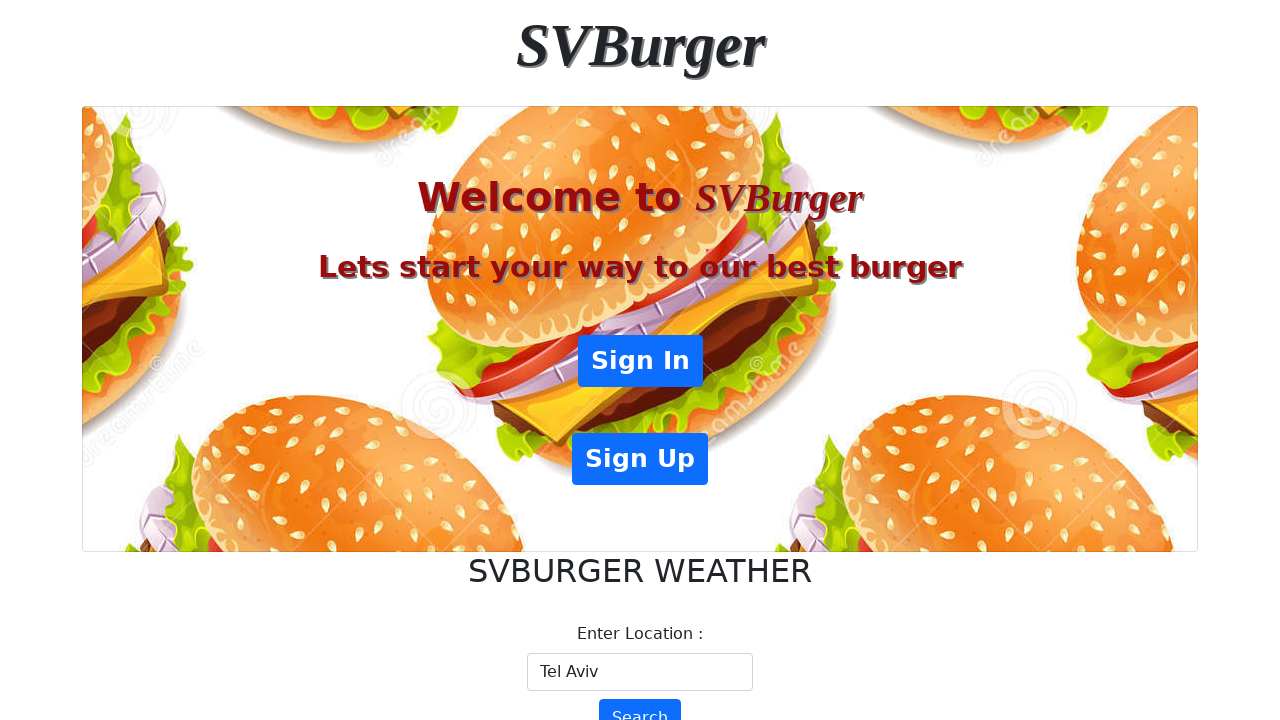

Clicked Sign In button at (640, 361) on xpath=//button[text() = "Sign In"]
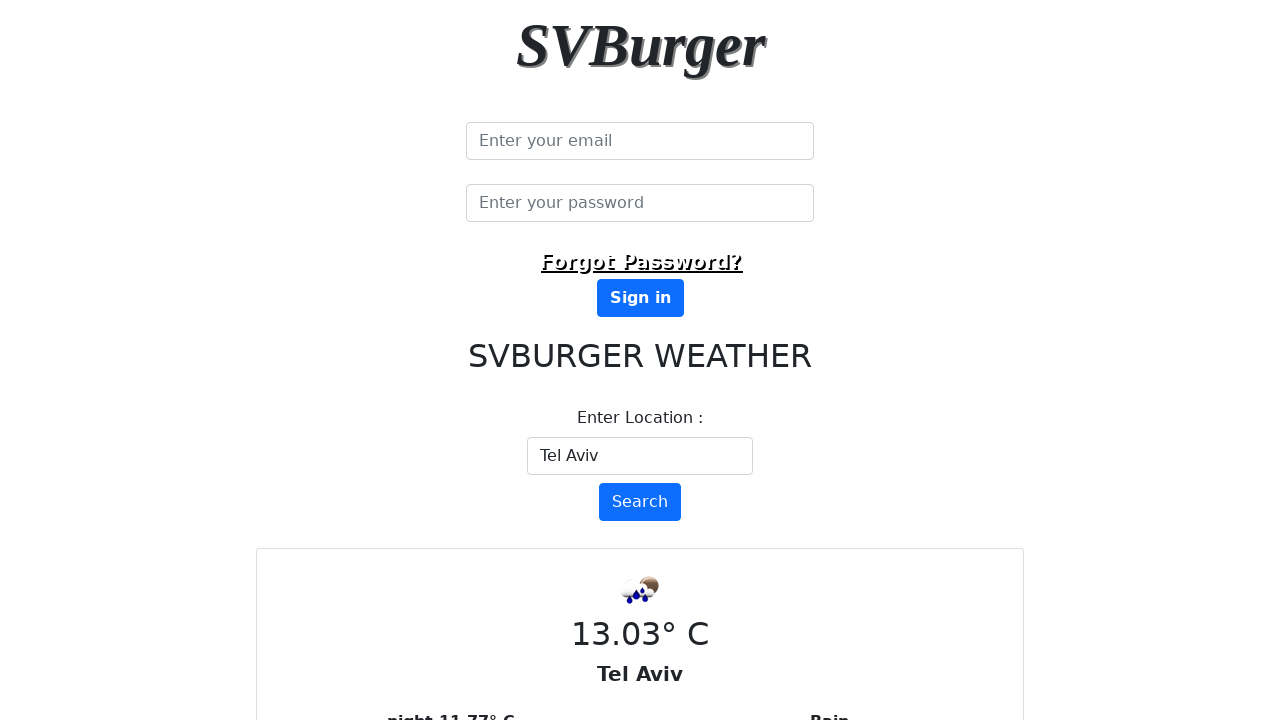

Filled email field with 'testuser789@gmail.com' and left password empty on //input[@placeholder = "Enter your email"]
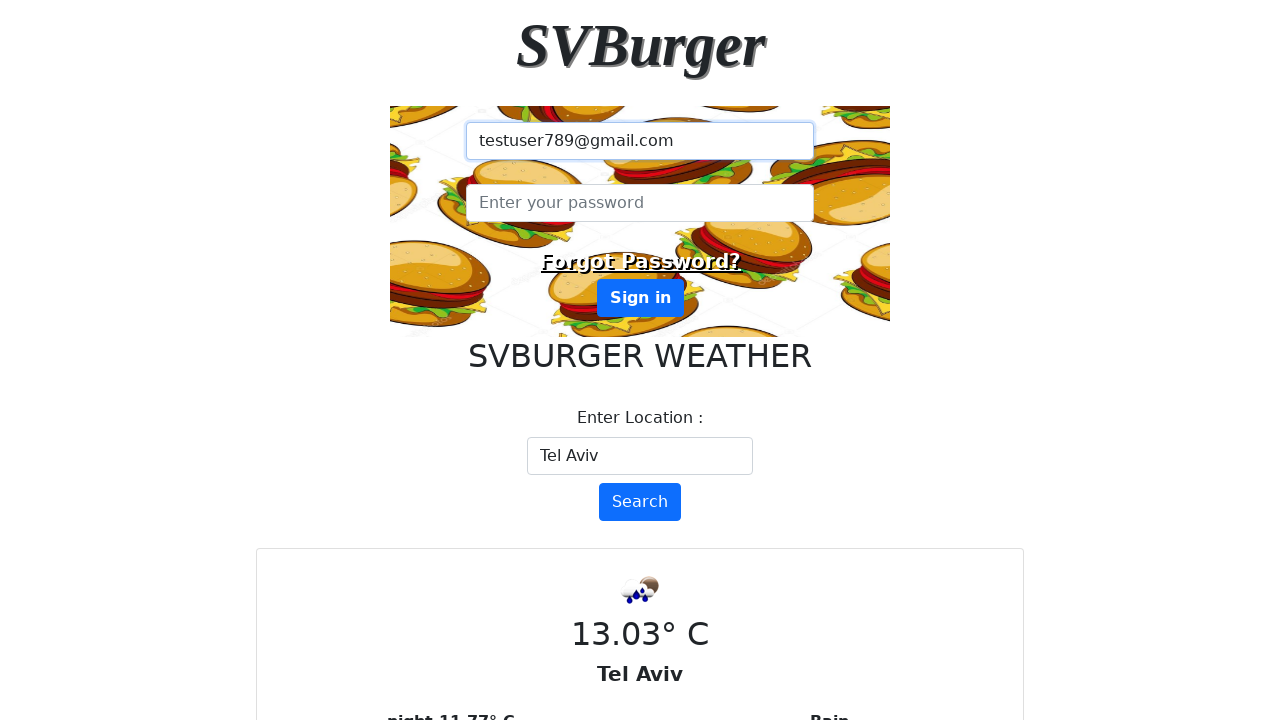

Clicked submit button to attempt sign in without password at (640, 298) on xpath=//button[@type = "submit"]
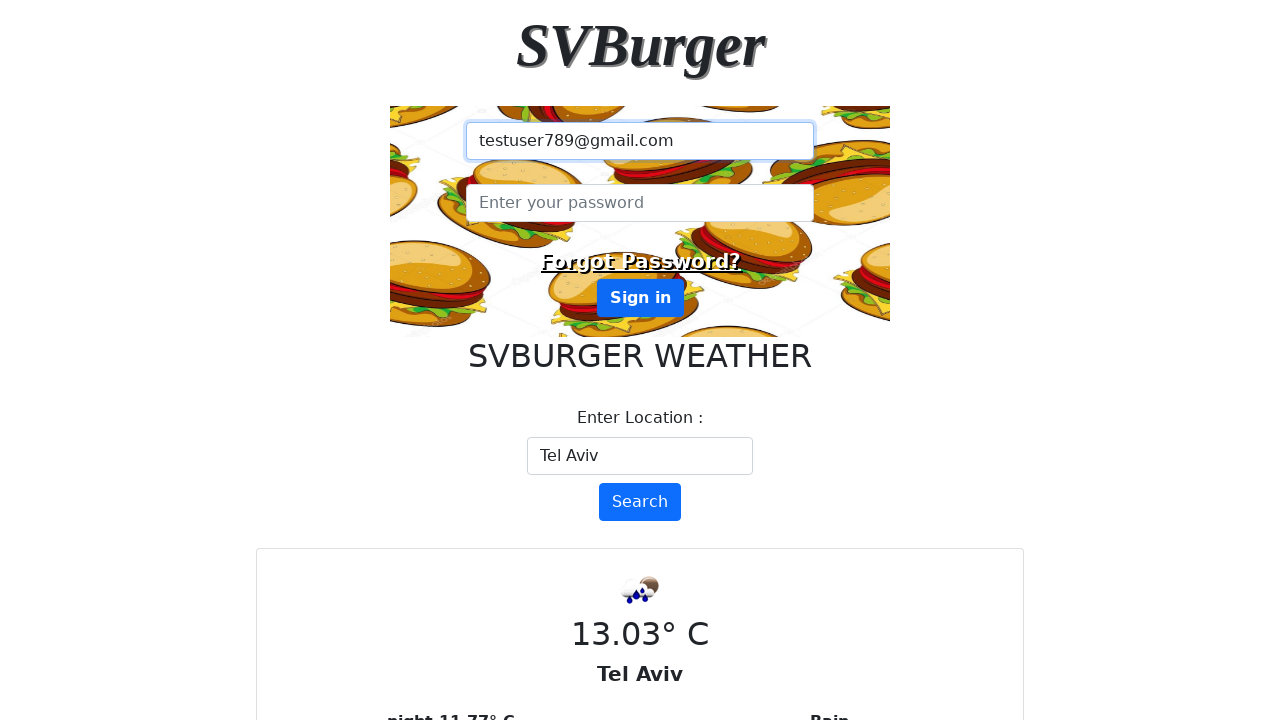

Set up dialog handler to accept error alert
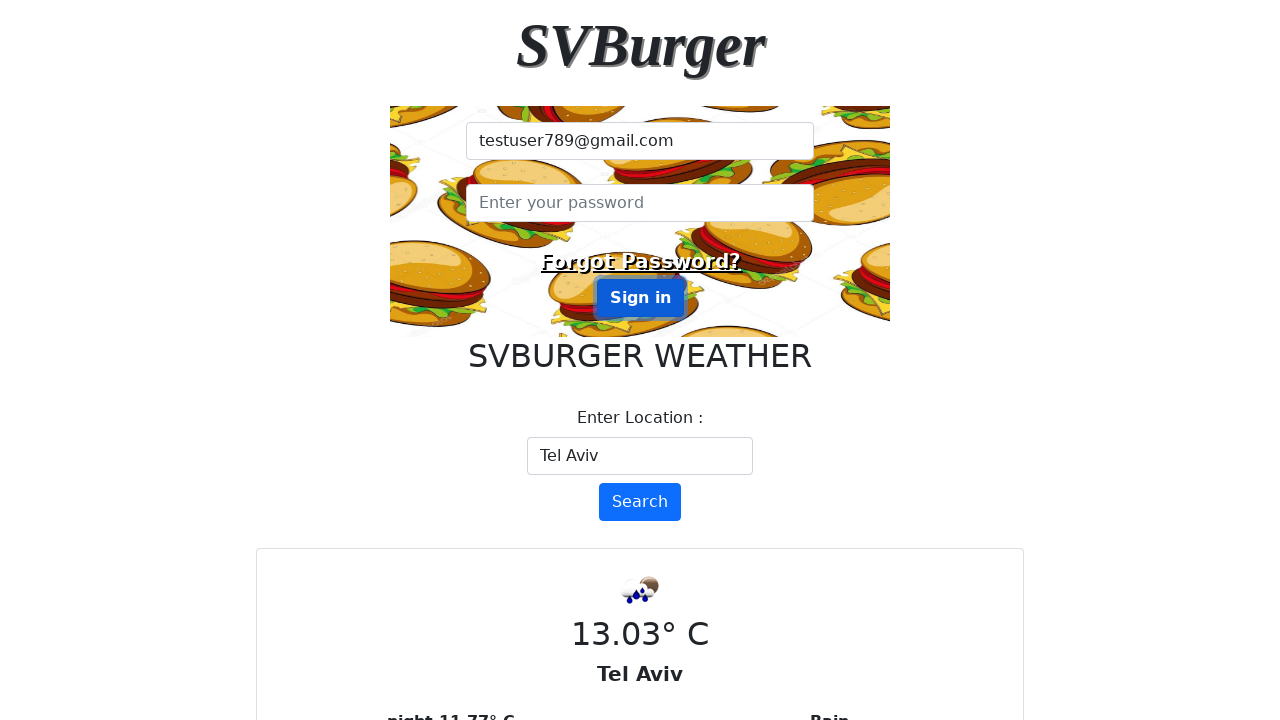

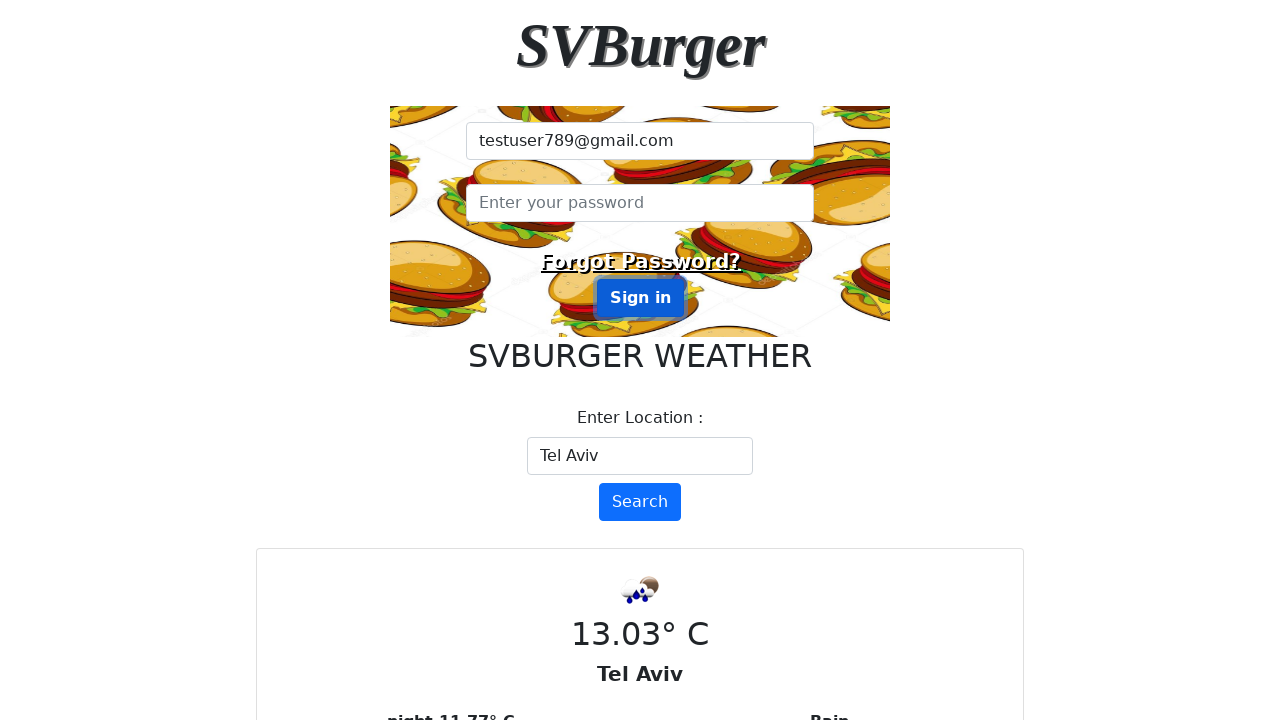